Tests jQuery UI slider interaction by navigating to the slider demo page and dragging the slider handle horizontally

Starting URL: https://jqueryui.com/

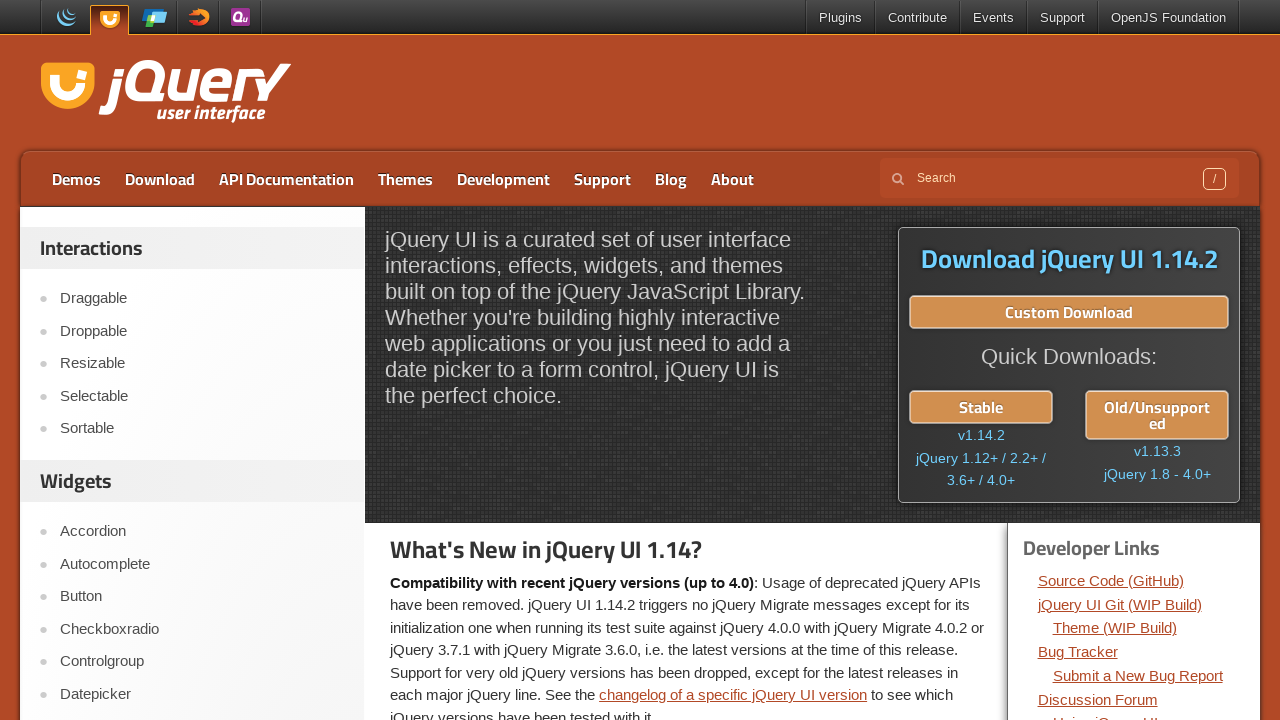

Clicked on the Slider link in the navigation at (202, 361) on xpath=//a[text()='Slider']
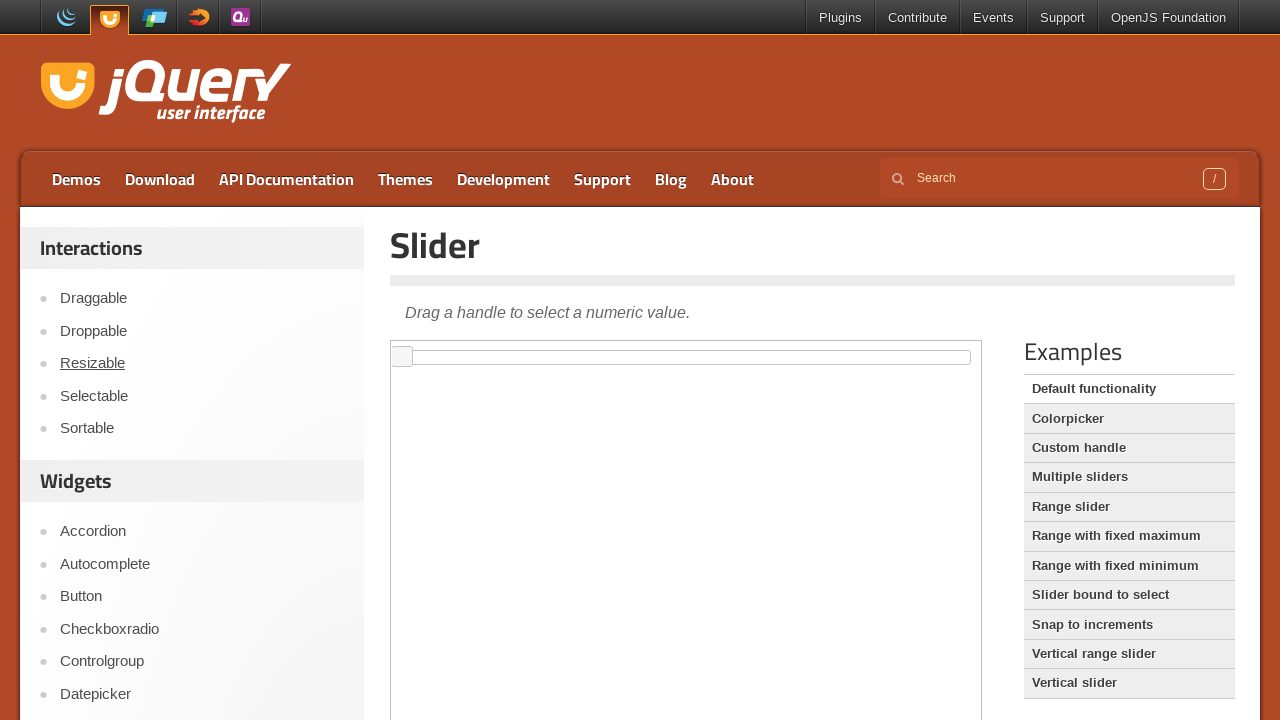

Waited for iframe to load
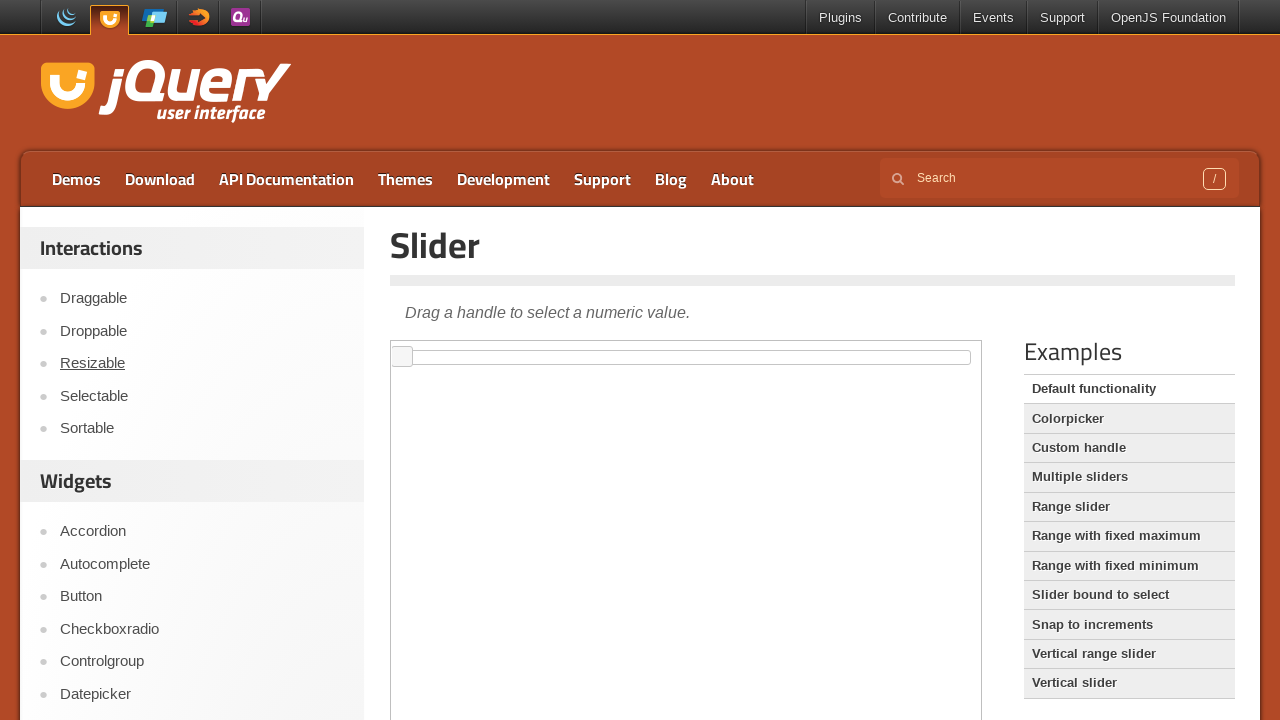

Located the demo frame
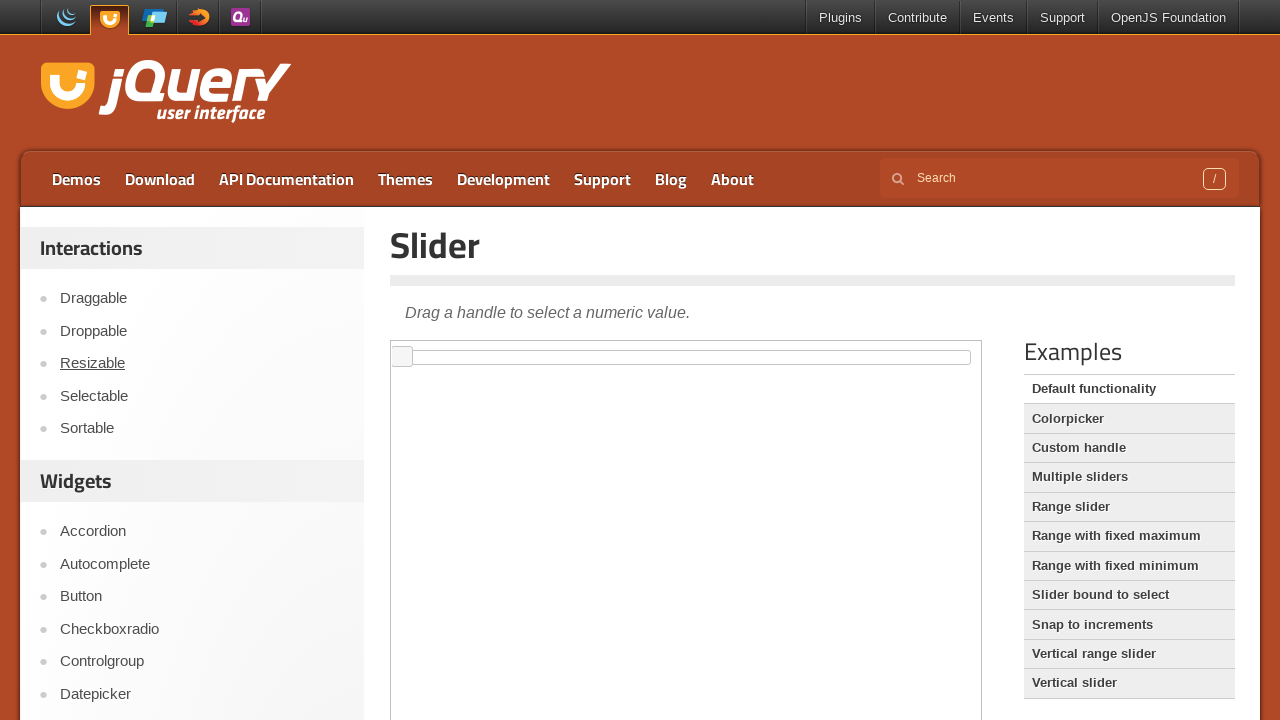

Located the slider handle element
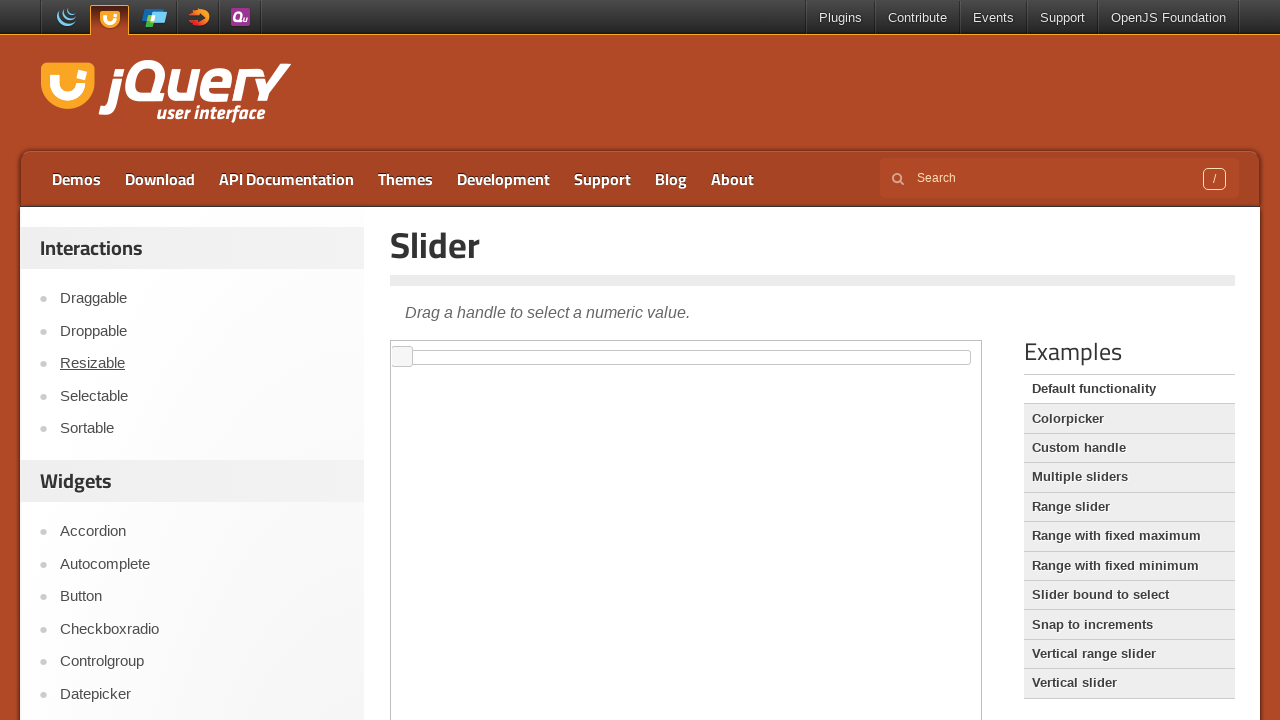

Dragged the slider handle 200 pixels to the right at (593, 347)
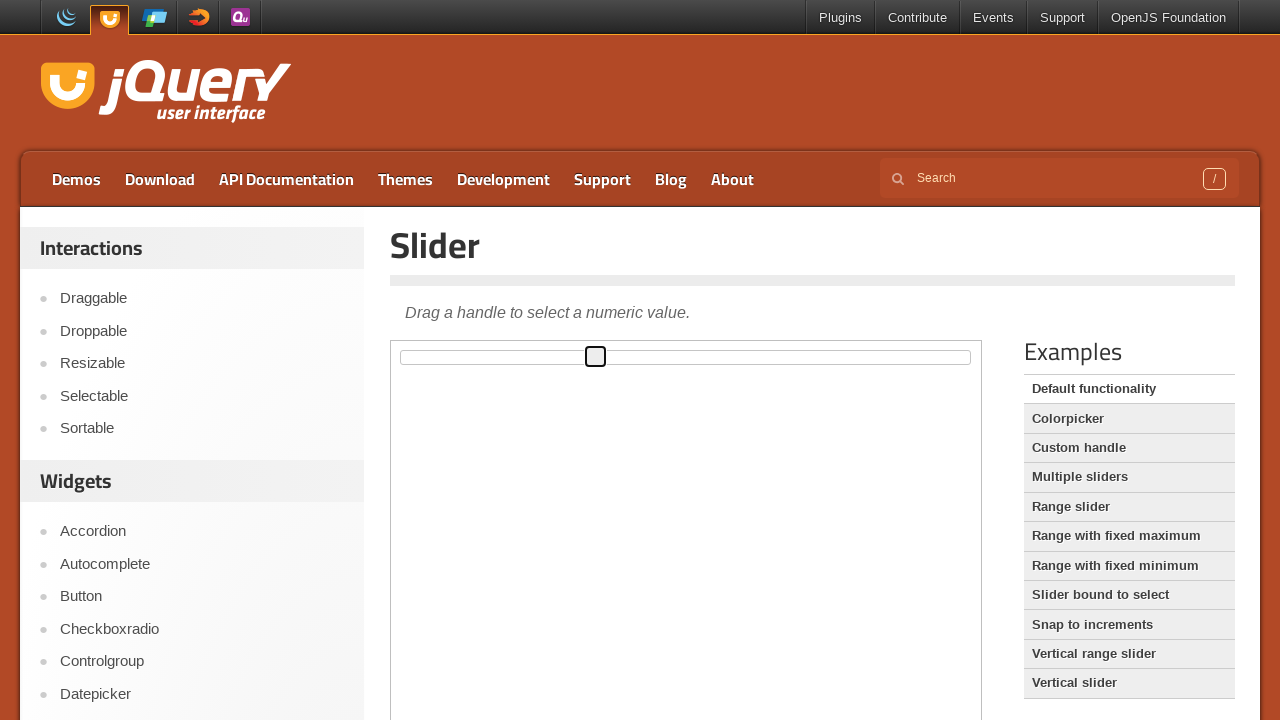

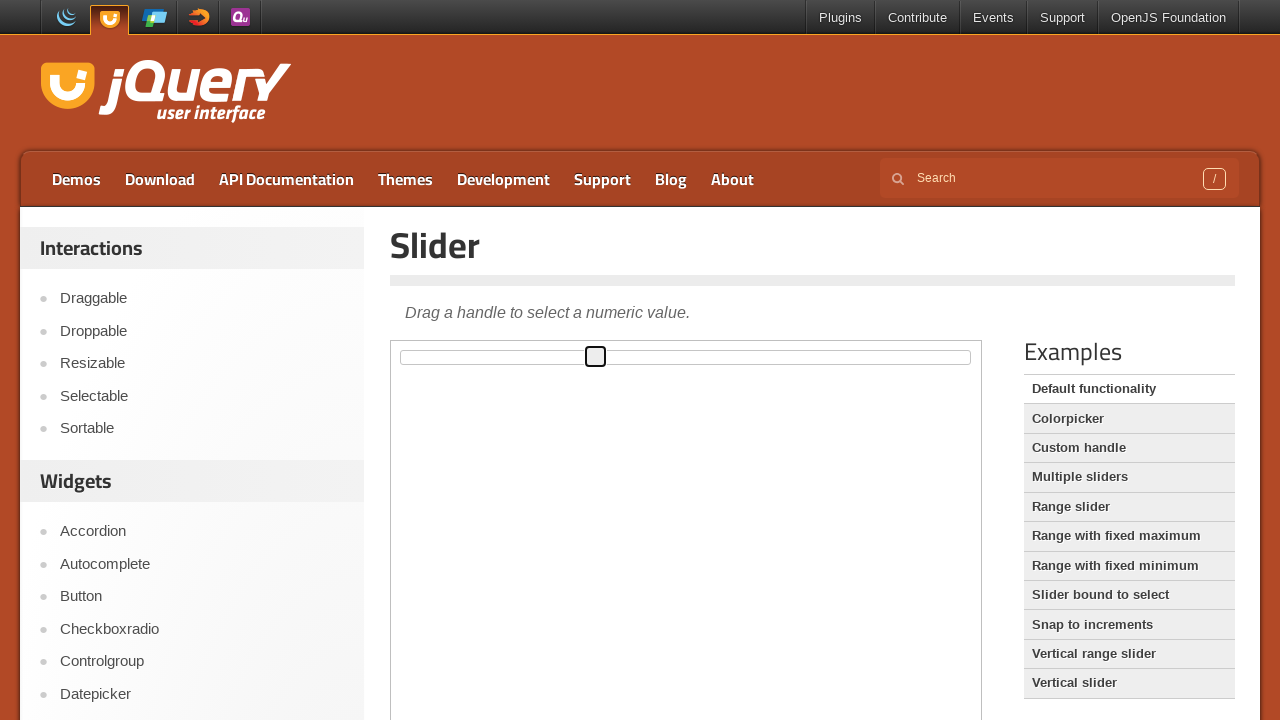